Tests the Programiz SQL online compiler by clearing the editor, entering a SQL query, and running it

Starting URL: https://www.programiz.com/sql/online-compiler/

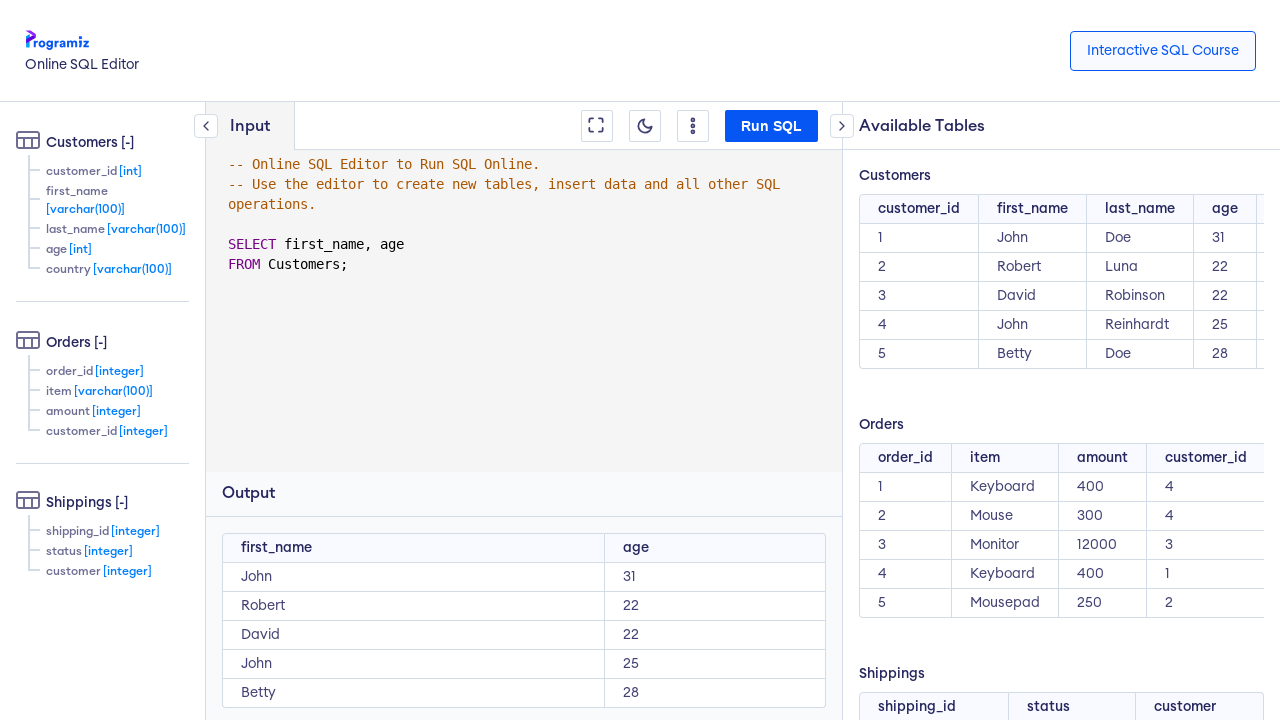

Waited for Programiz SQL compiler page to load
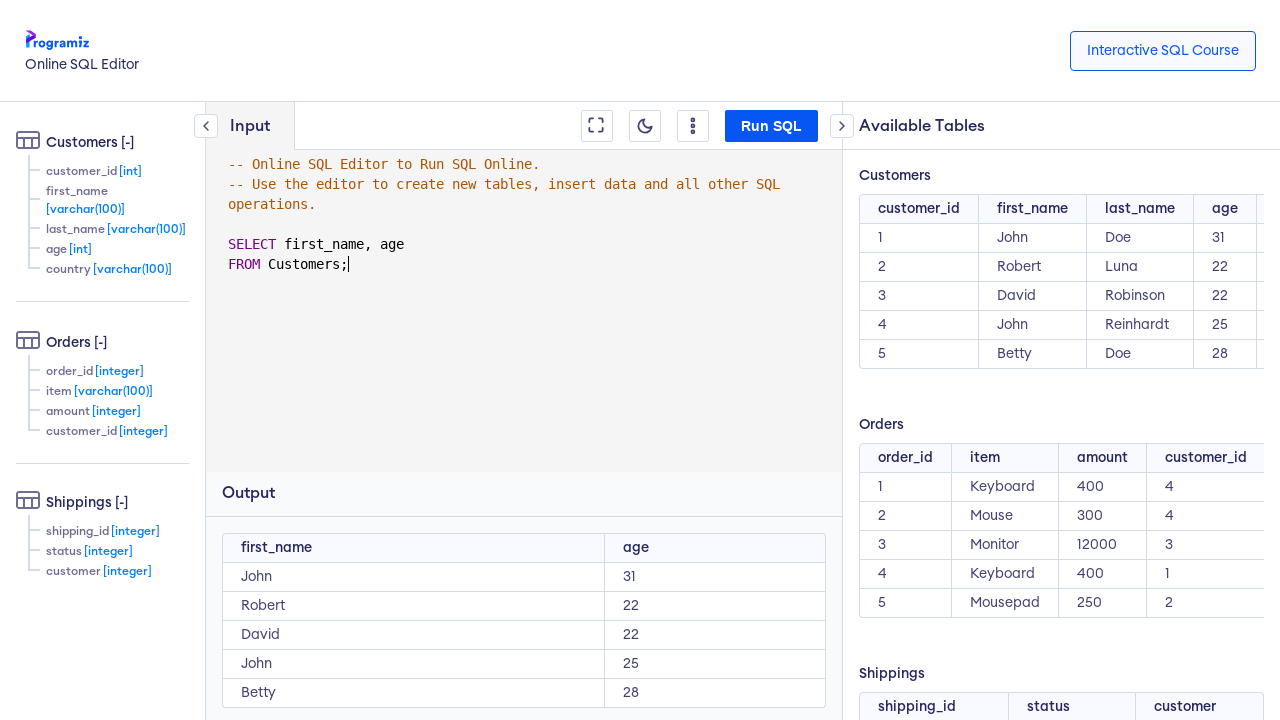

Clicked the clear menu button at (693, 126) on xpath=//li[@class='editor-btn-list__item ']//button[@class='editor-btn']//*[name
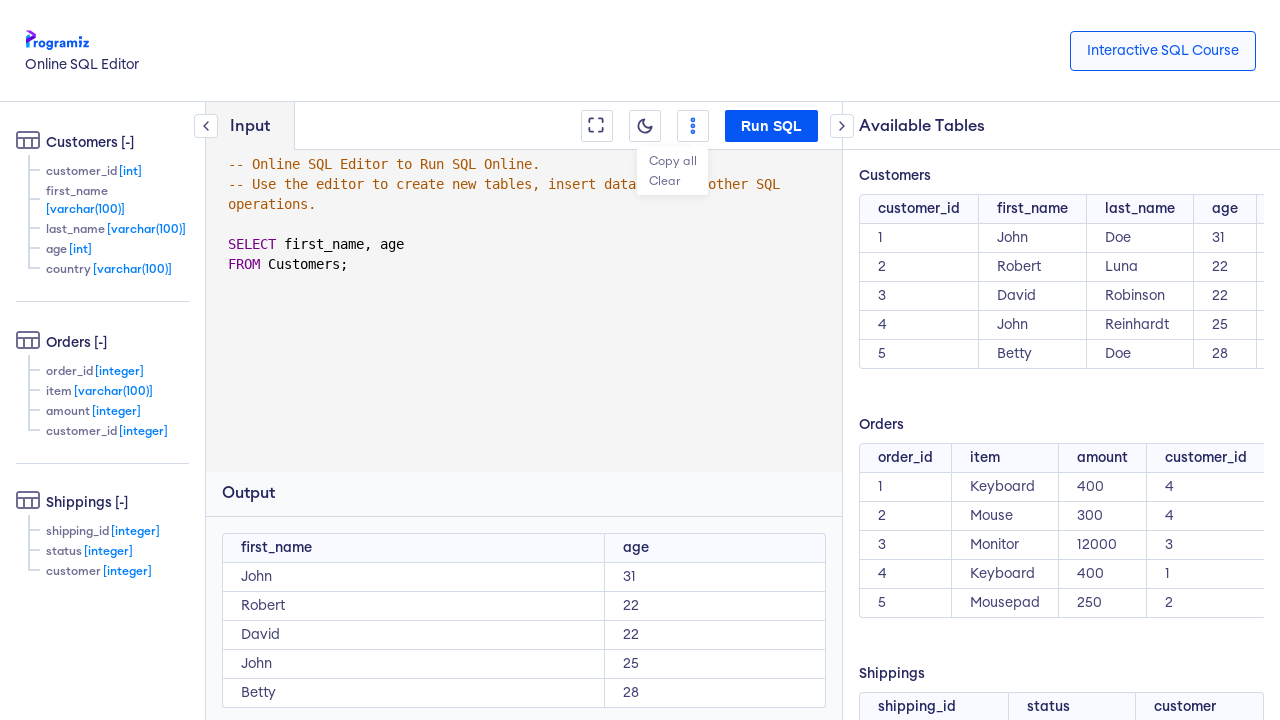

Clicked the clear option to empty the editor at (672, 180) on xpath=//li[@class='option-clear']
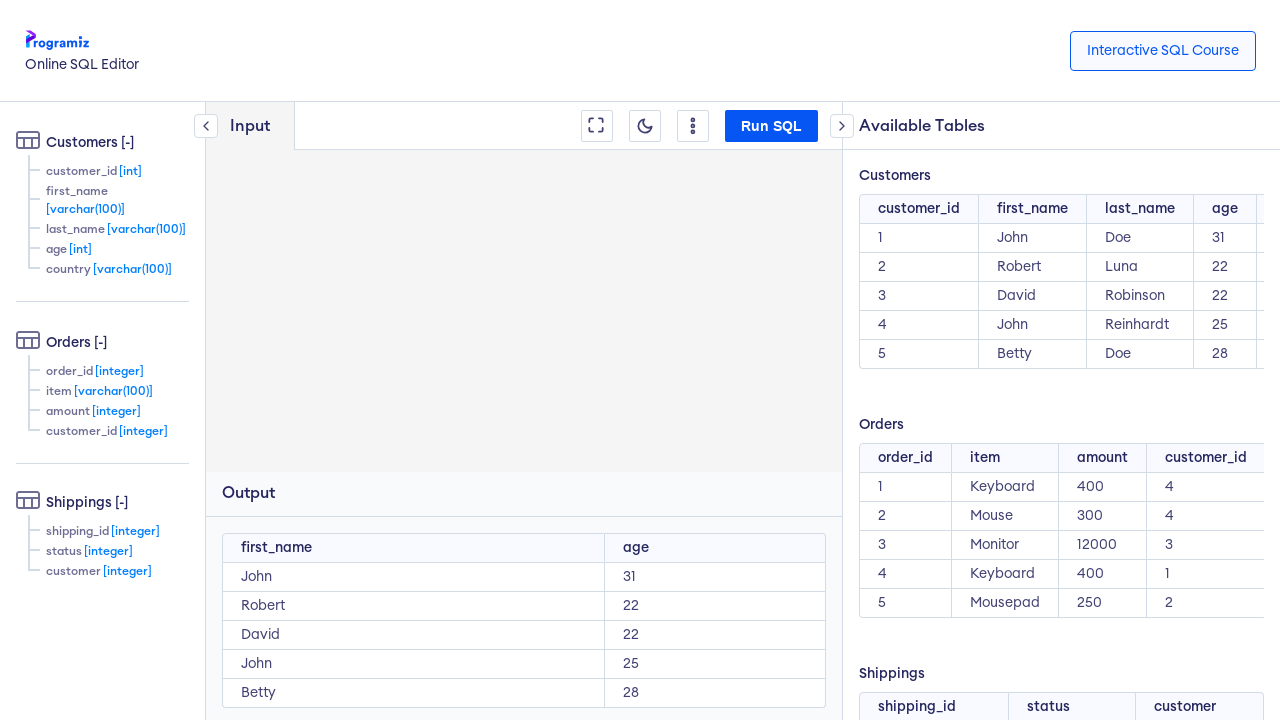

Waited for editor to clear
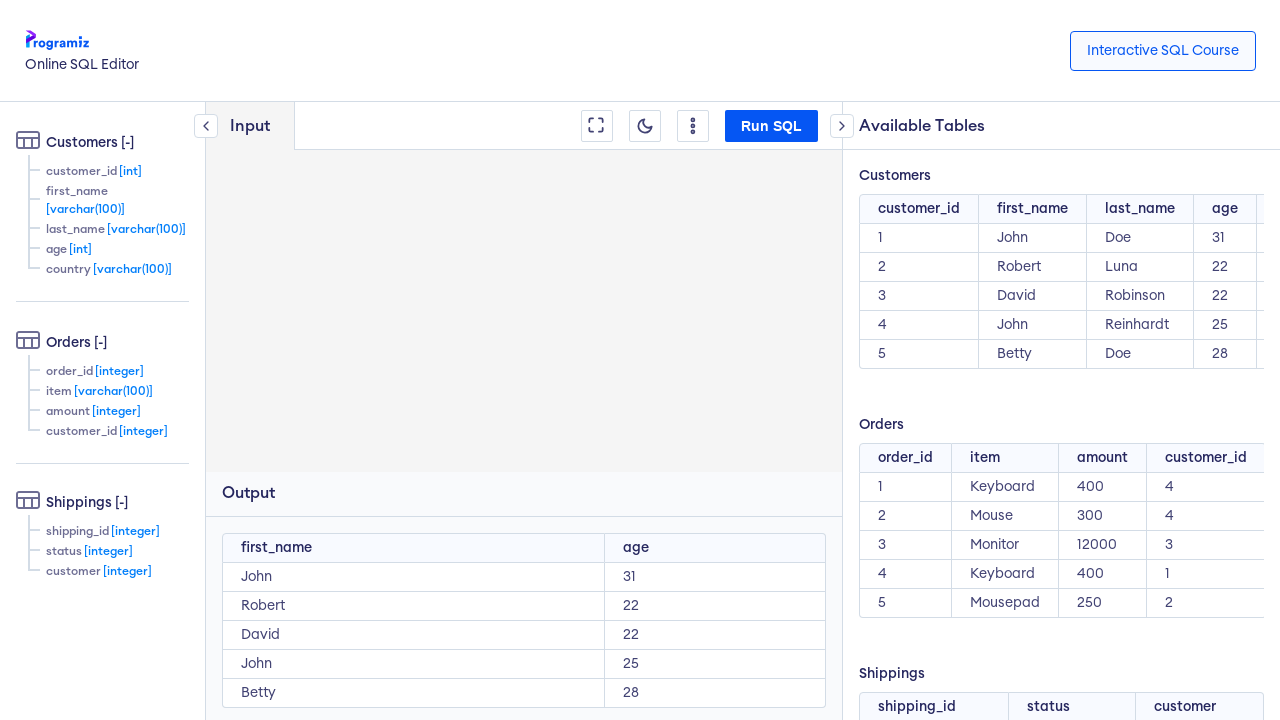

Clicked on the code editor to focus at (533, 164) on .CodeMirror-line
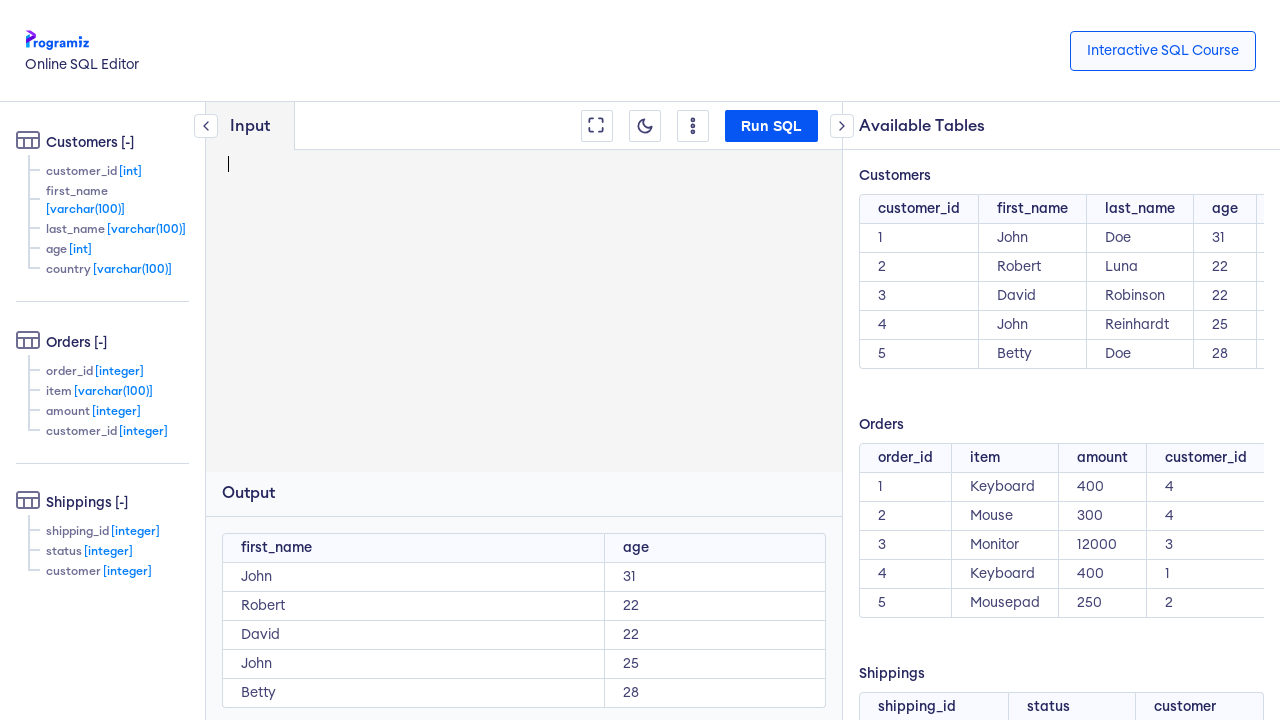

Entered SQL query 'select customer_id from customers;' into the editor on textarea
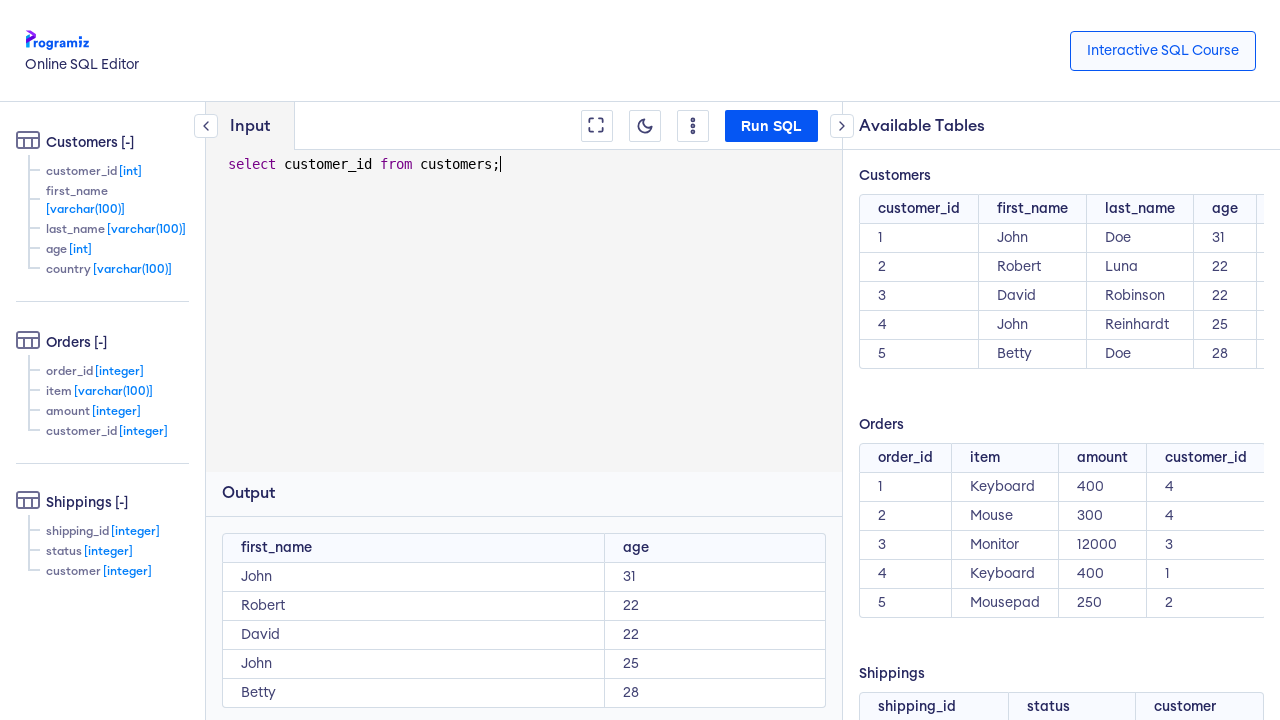

Clicked the Run SQL button to execute the query at (772, 126) on xpath=//button[normalize-space()='Run SQL']
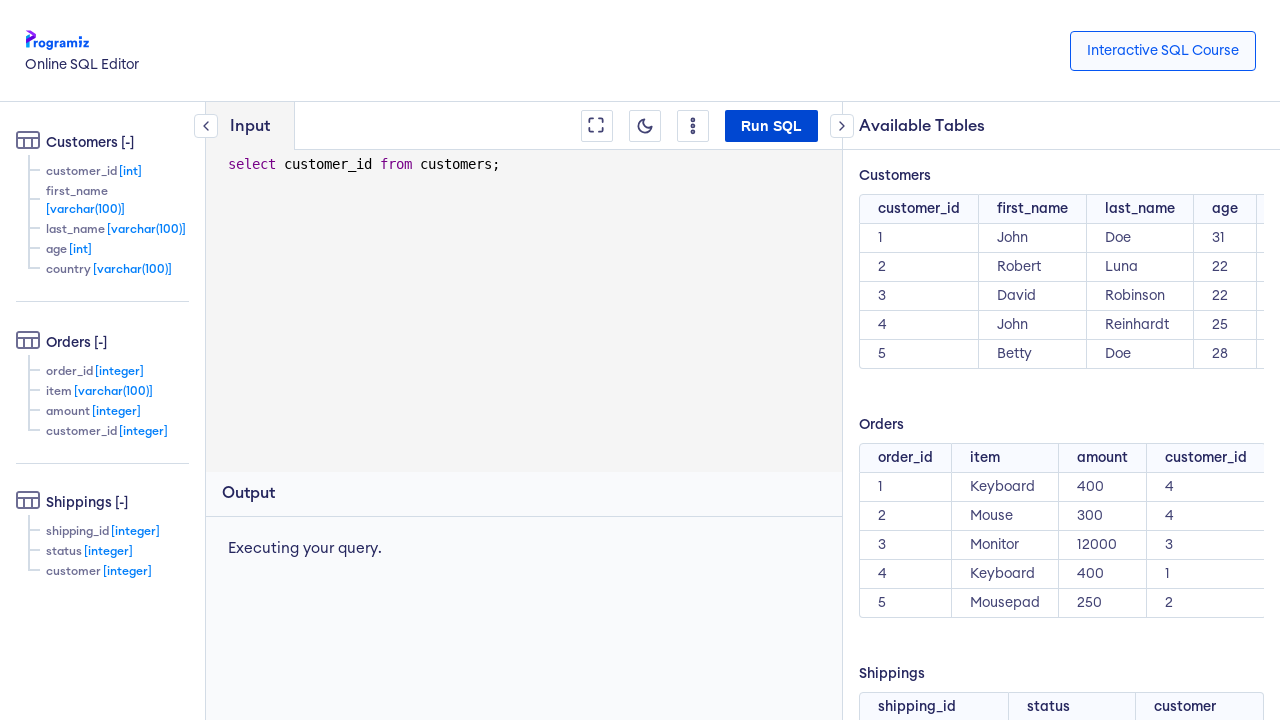

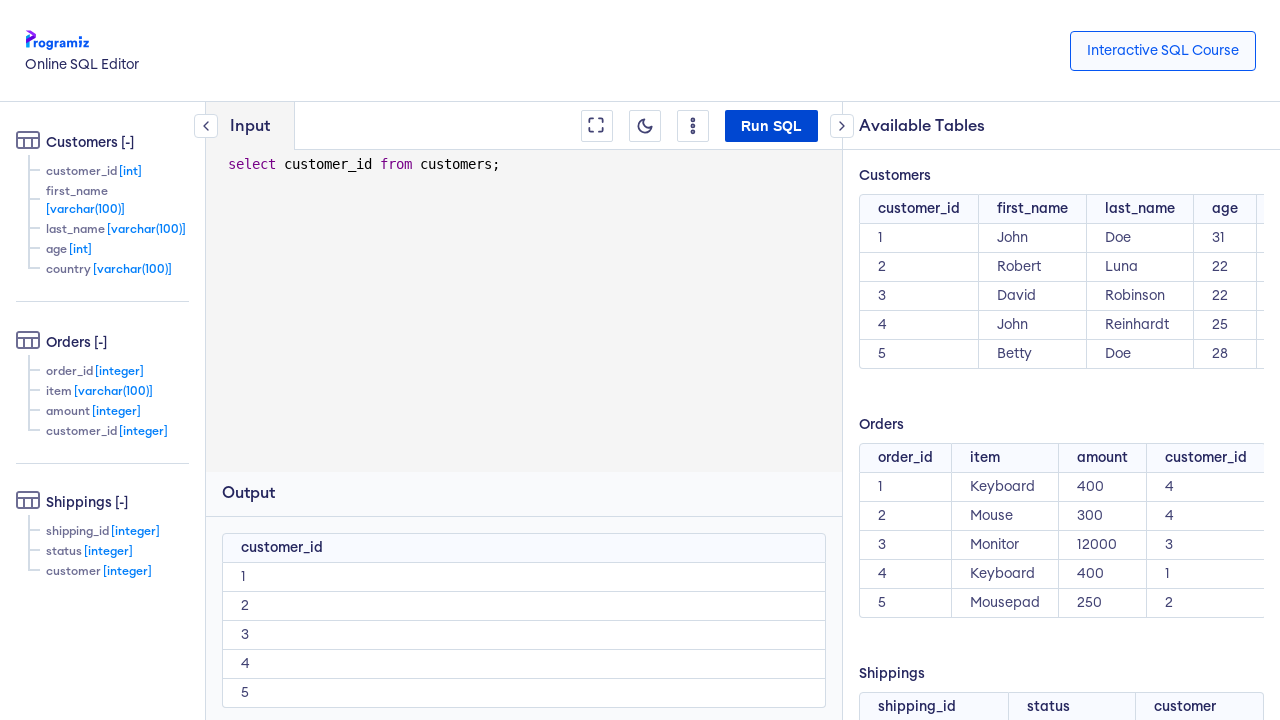